Tests drag and drop functionality by dragging an element and dropping it onto a target droppable area using mouse interactions

Starting URL: https://jqueryui.com/droppable/

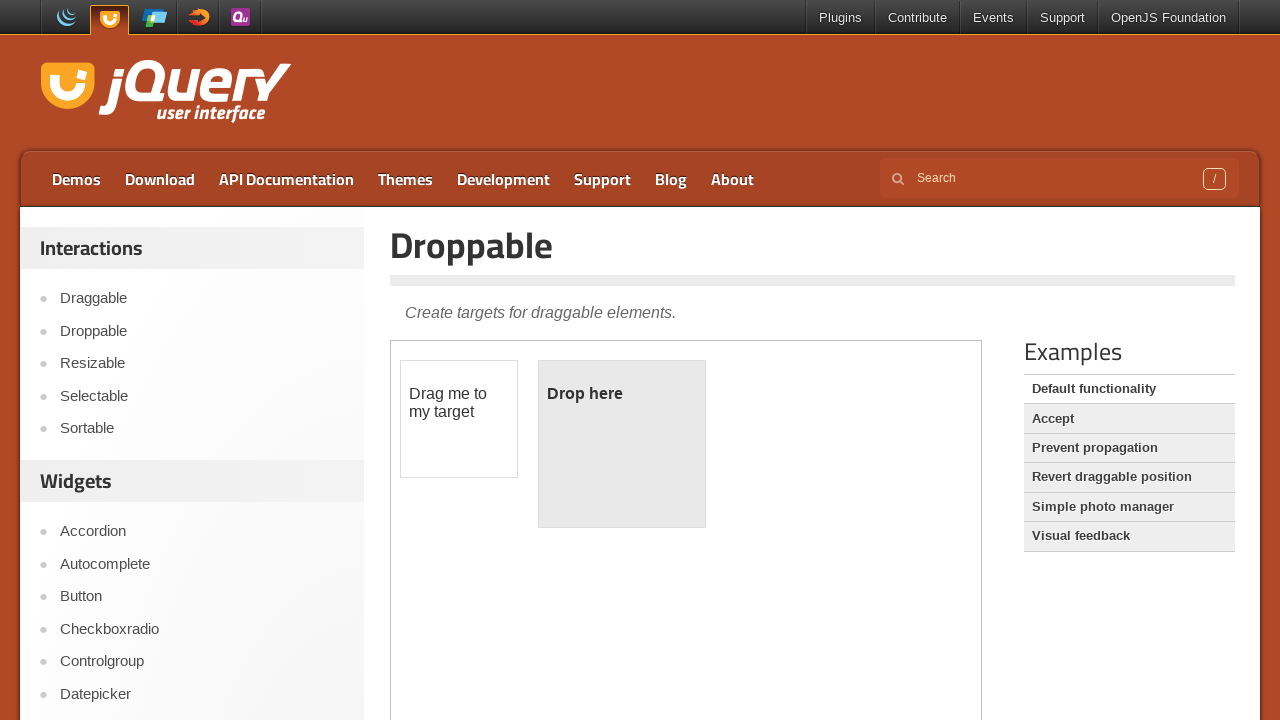

Navigated to jQuery UI droppable demo page
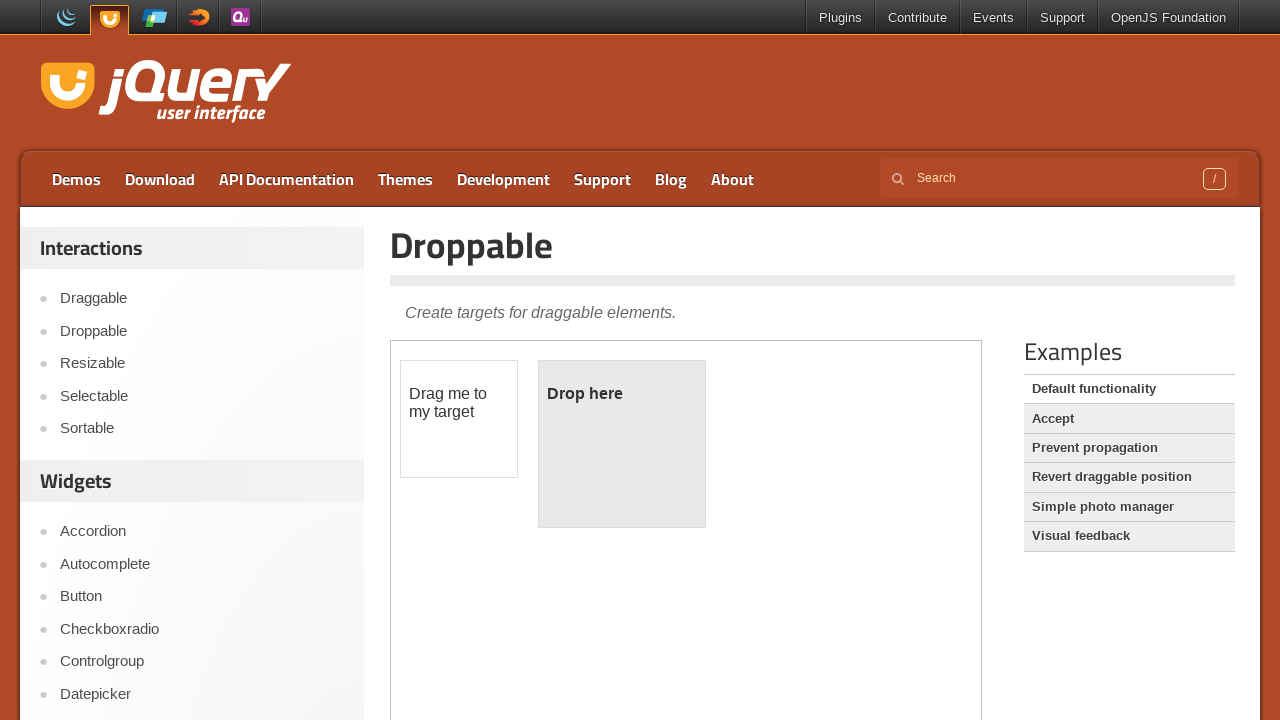

Located the iframe containing drag and drop elements
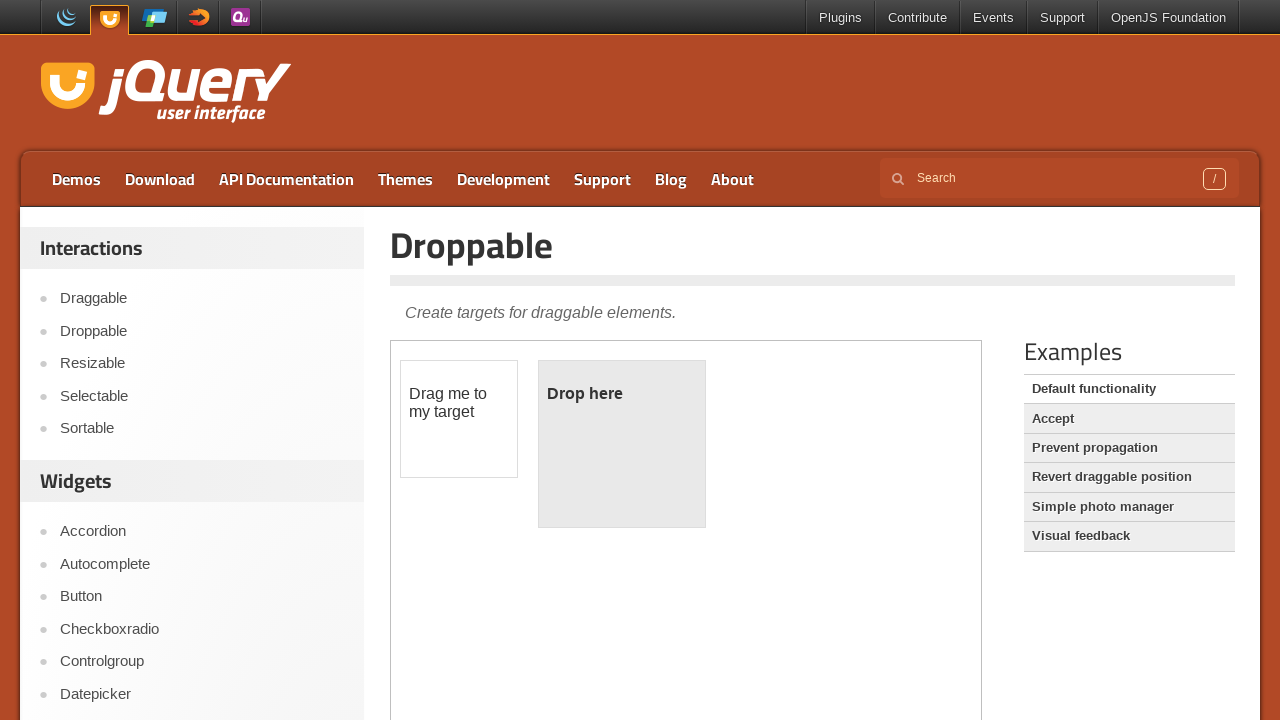

Located draggable element with id 'draggable'
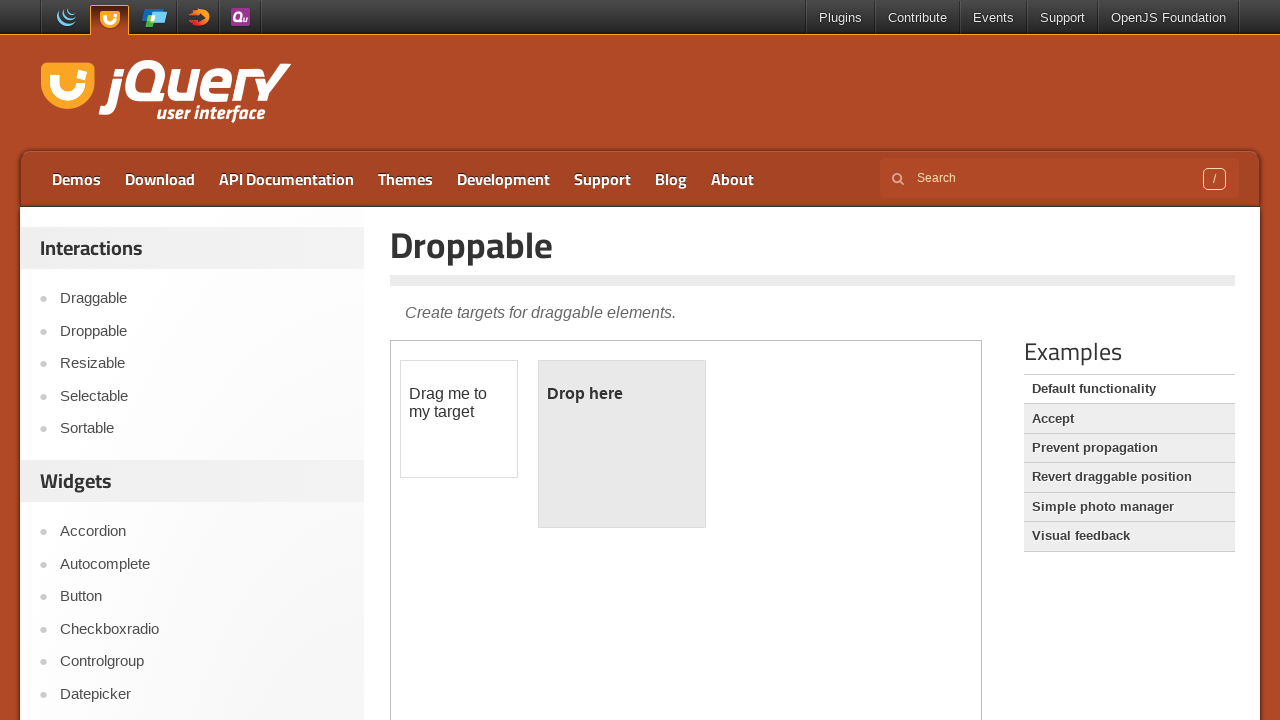

Located droppable target element with id 'droppable'
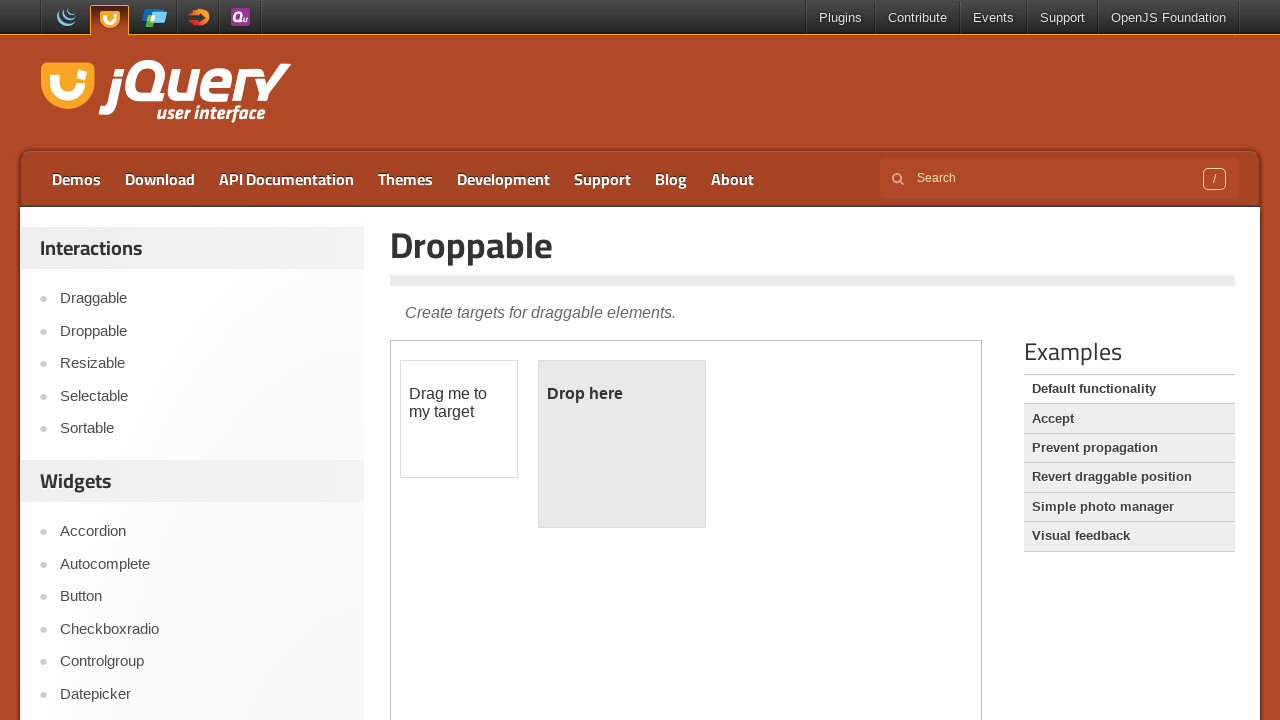

Dragged the draggable element and dropped it onto the droppable target at (622, 444)
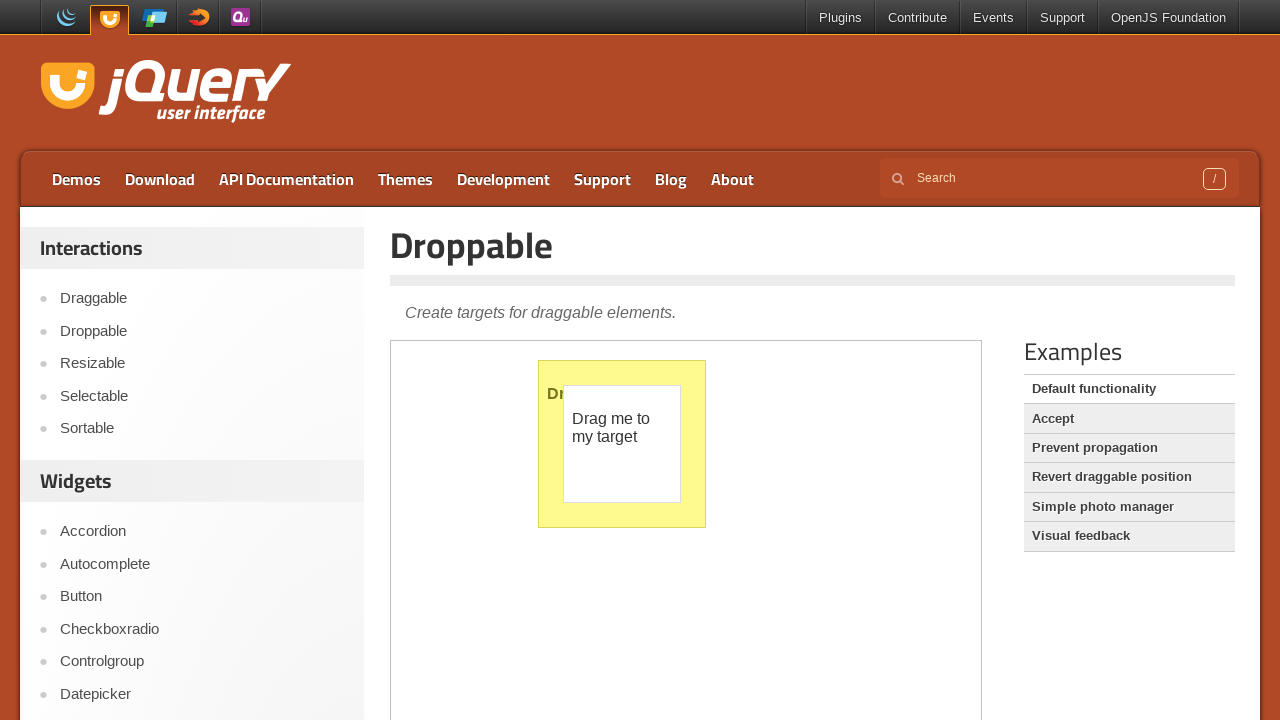

Waited 2 seconds to observe the drag and drop result
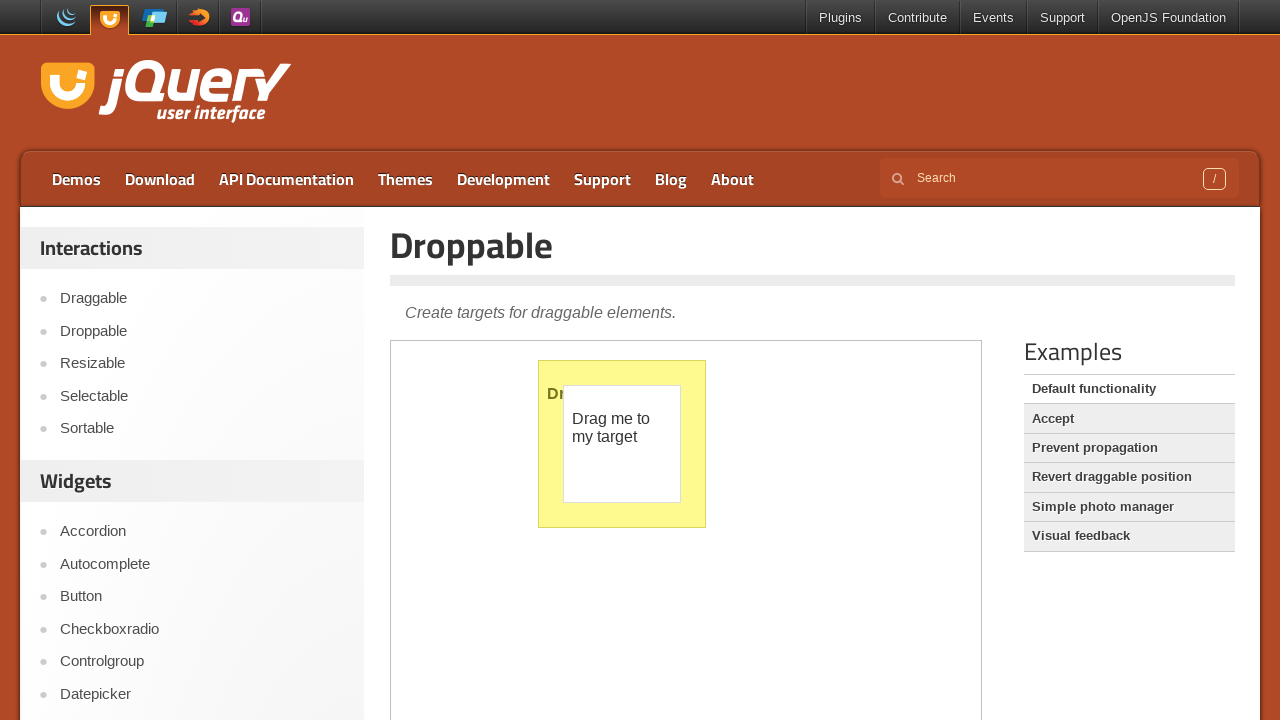

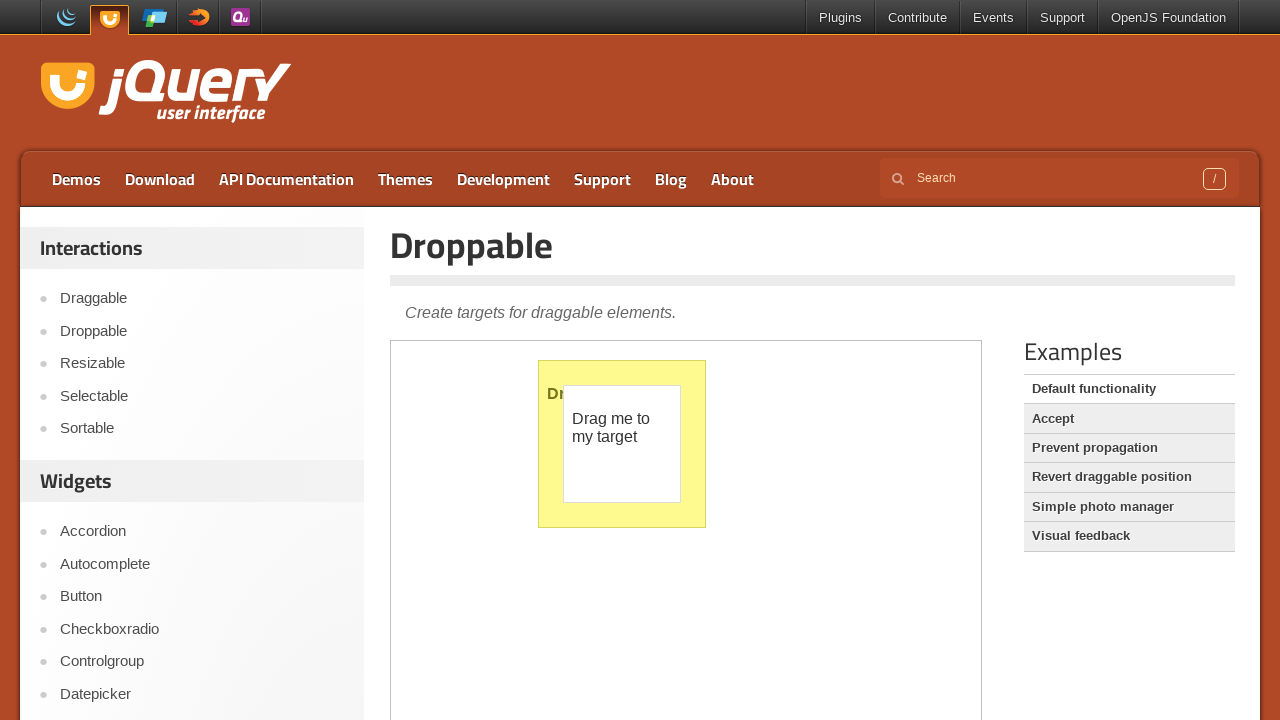